Navigates to The Internet homepage, verifies there are 44 link items in the list, prints all items, and clicks on the "Checkboxes" link.

Starting URL: https://the-internet.herokuapp.com/

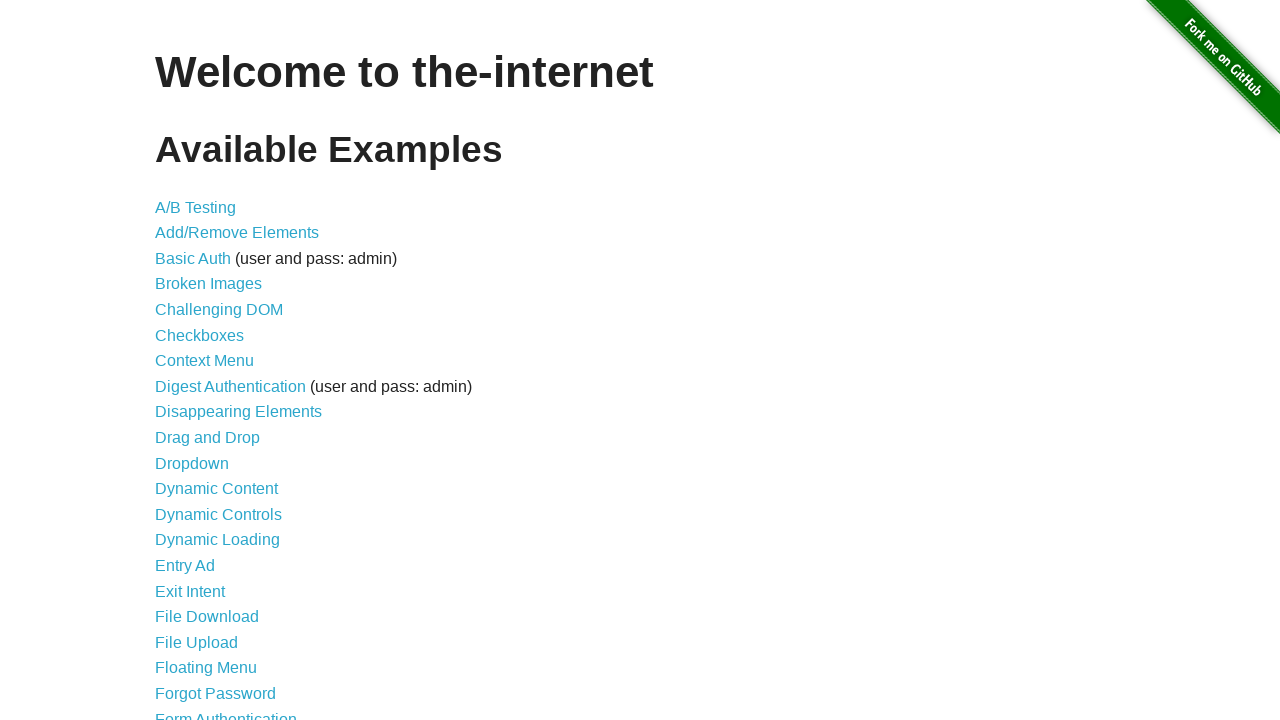

Waited for A/B Testing link to load on The Internet homepage
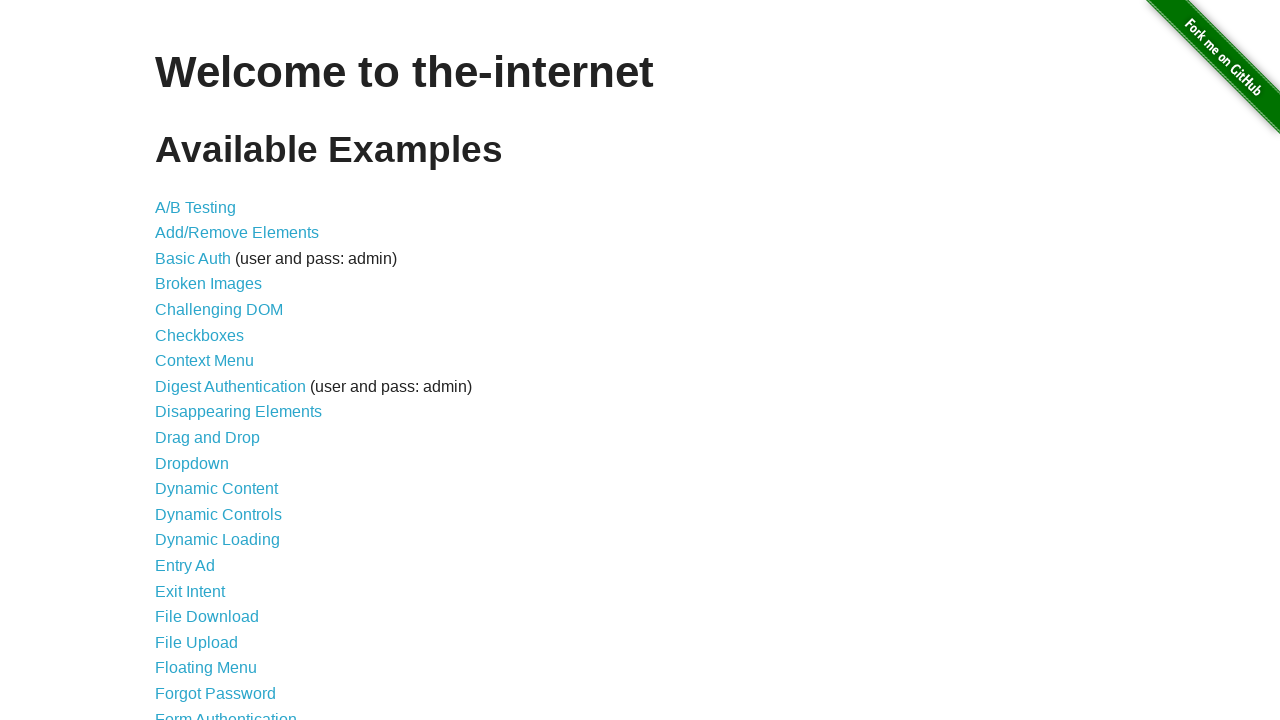

Retrieved all link items from the homepage list
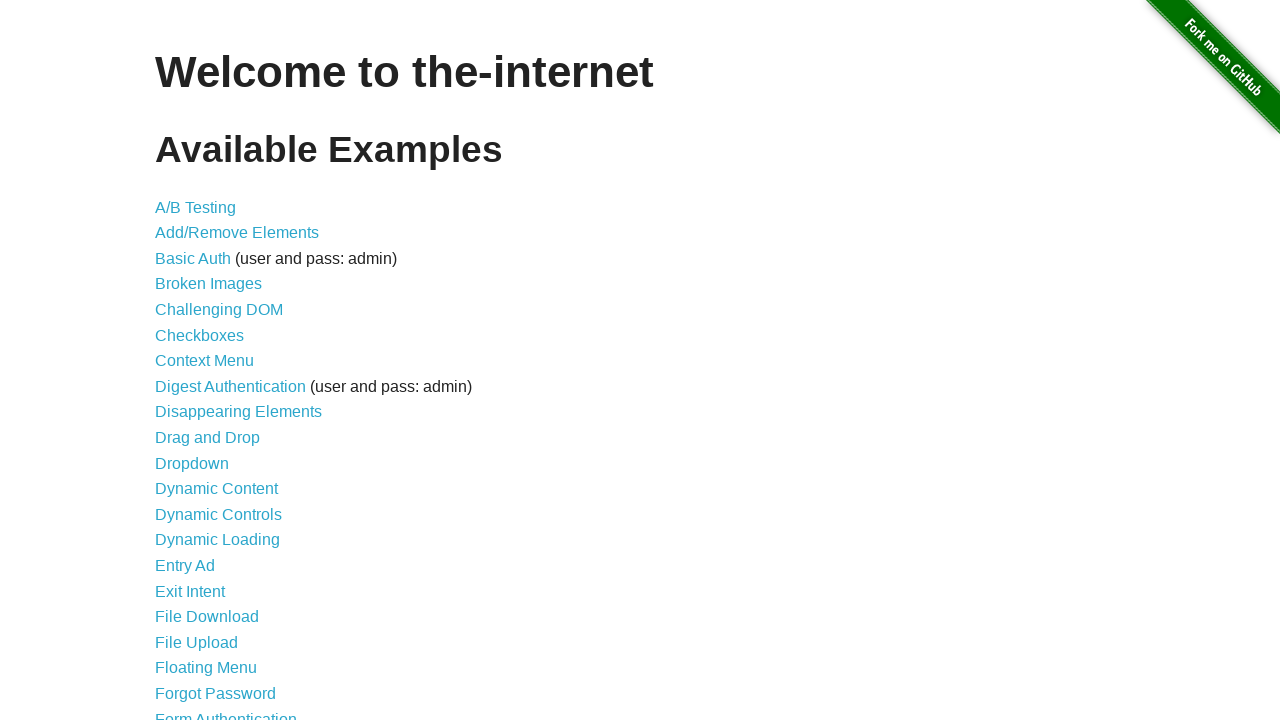

Verified 44 link items are present in the list
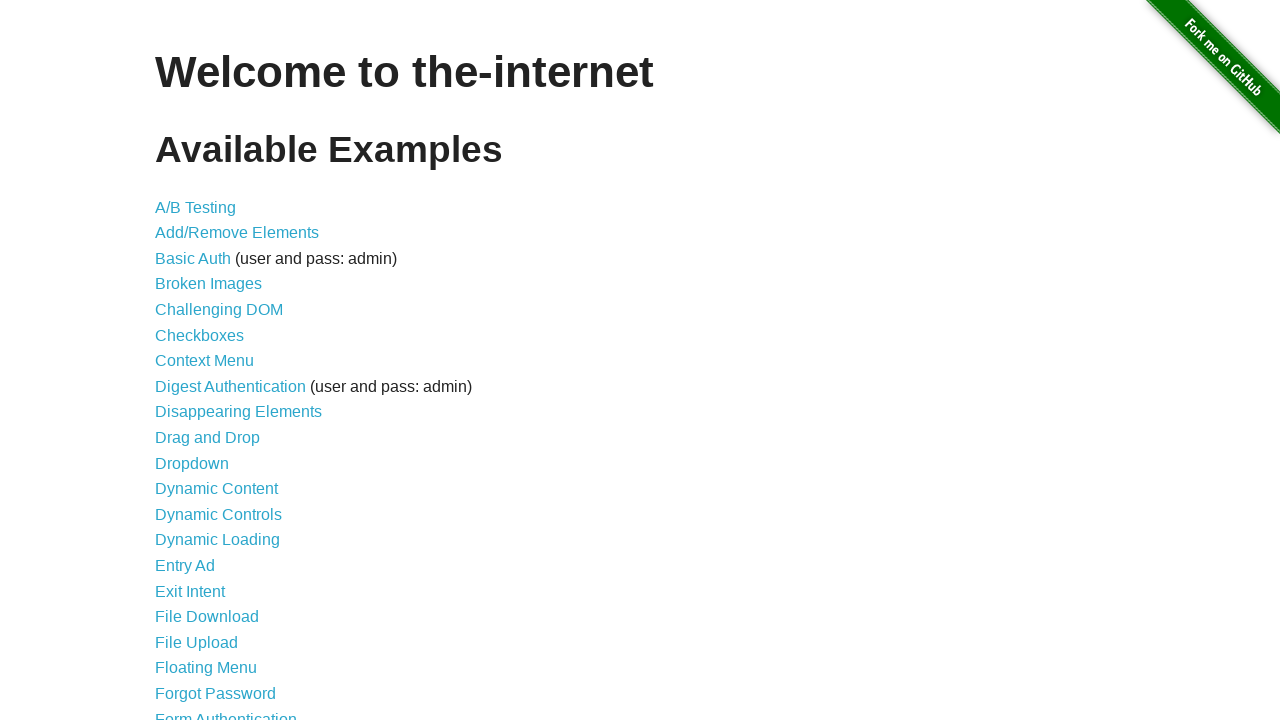

Printed all 44 items from the homepage list
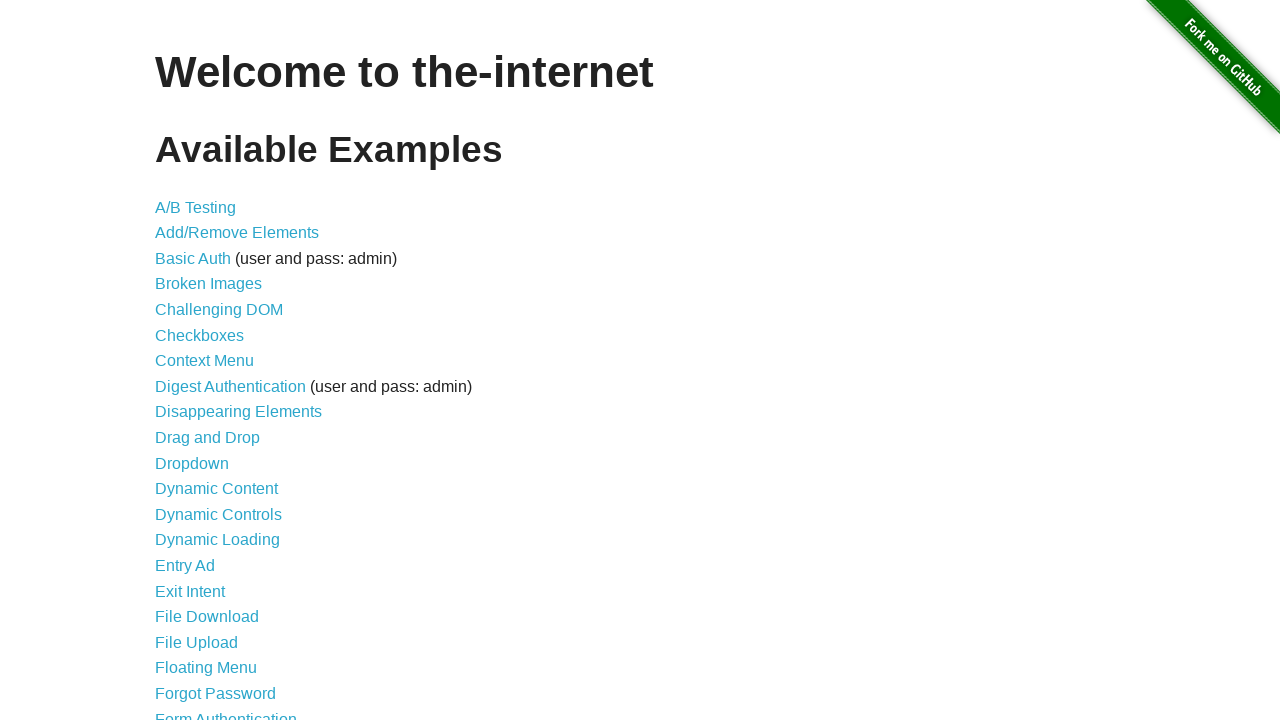

Clicked on the Checkboxes link at (200, 335) on //a[text()='Checkboxes']
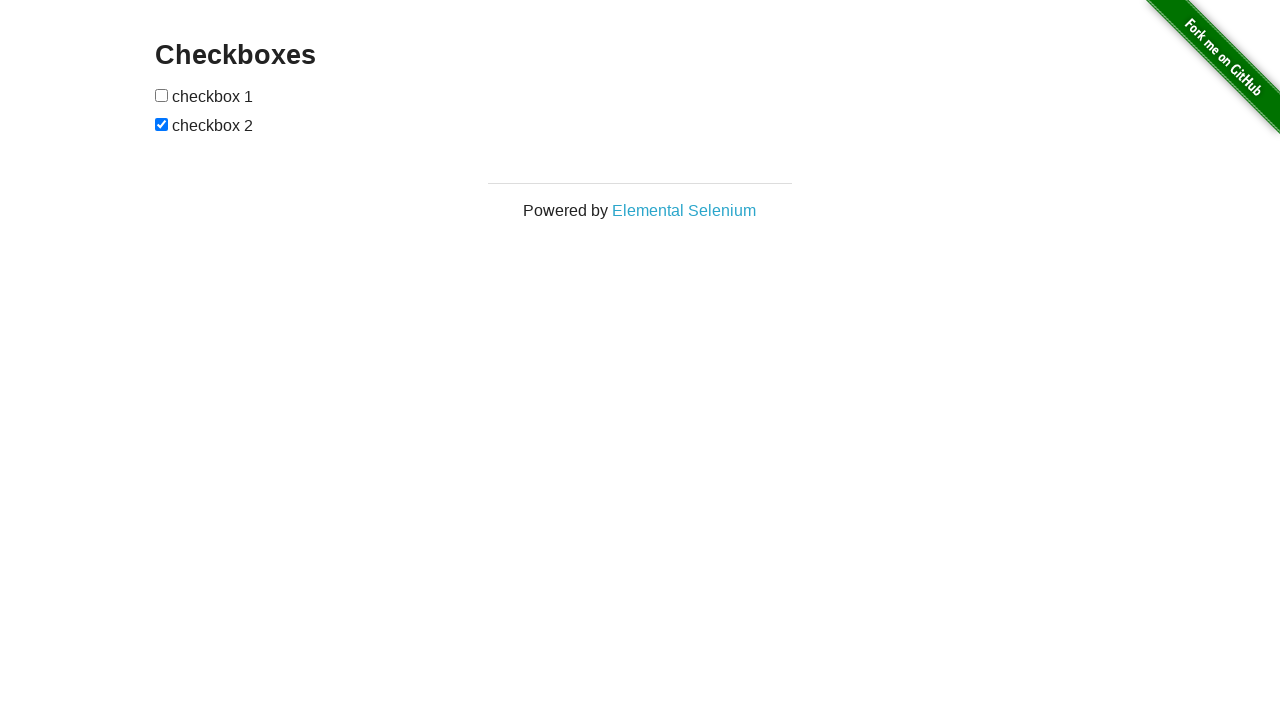

Waited for checkboxes page to load
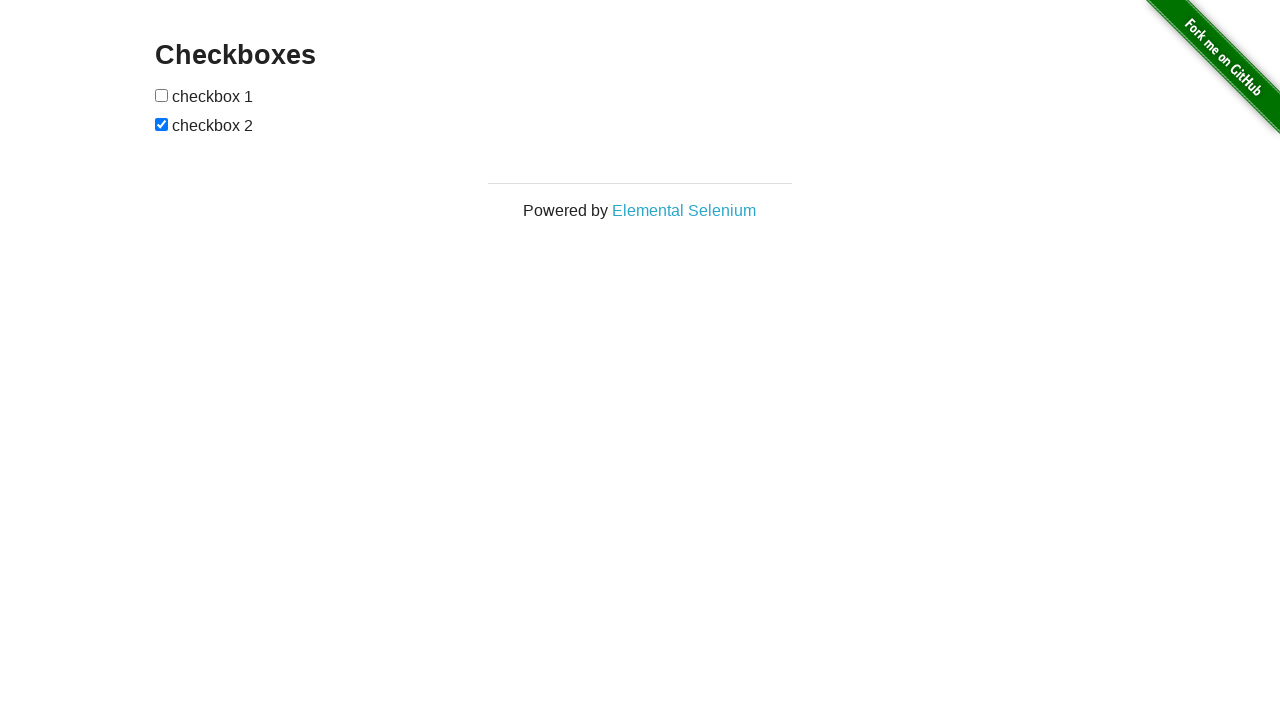

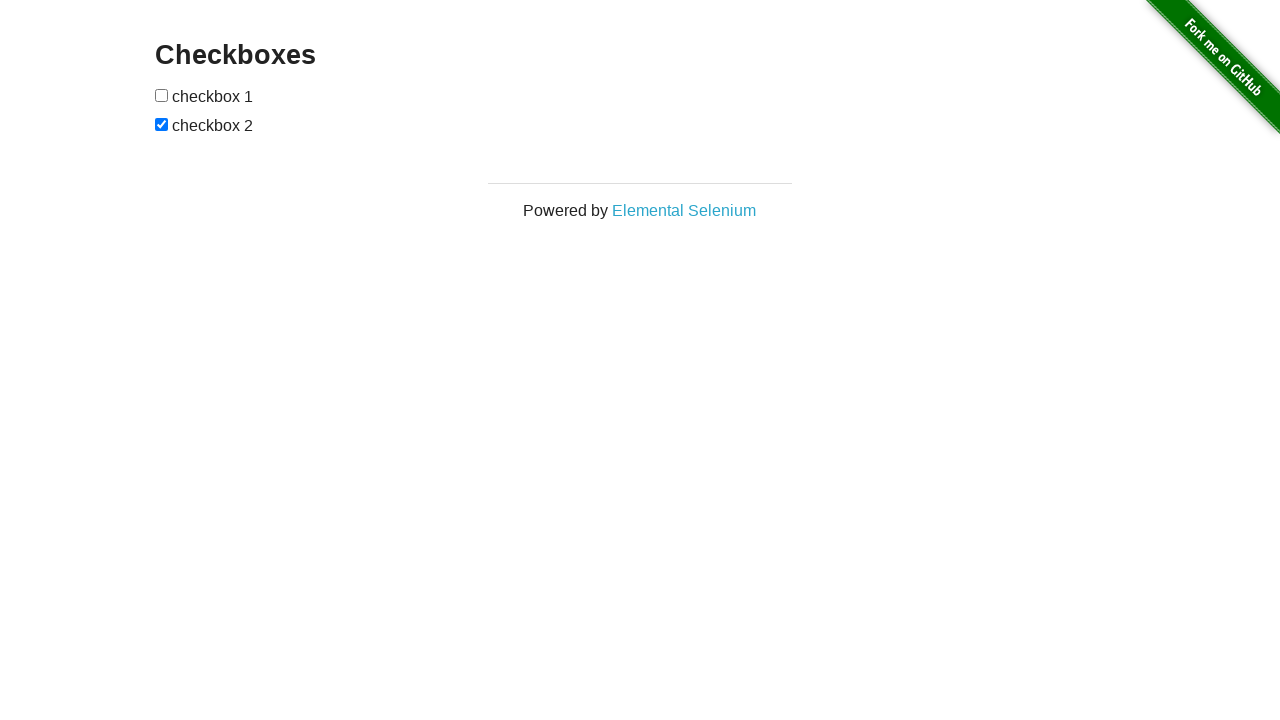